Clicks Demo menu item and verifies default feature toggle states for enabled and disabled options

Starting URL: https://demo.playwright.dev/svgomg

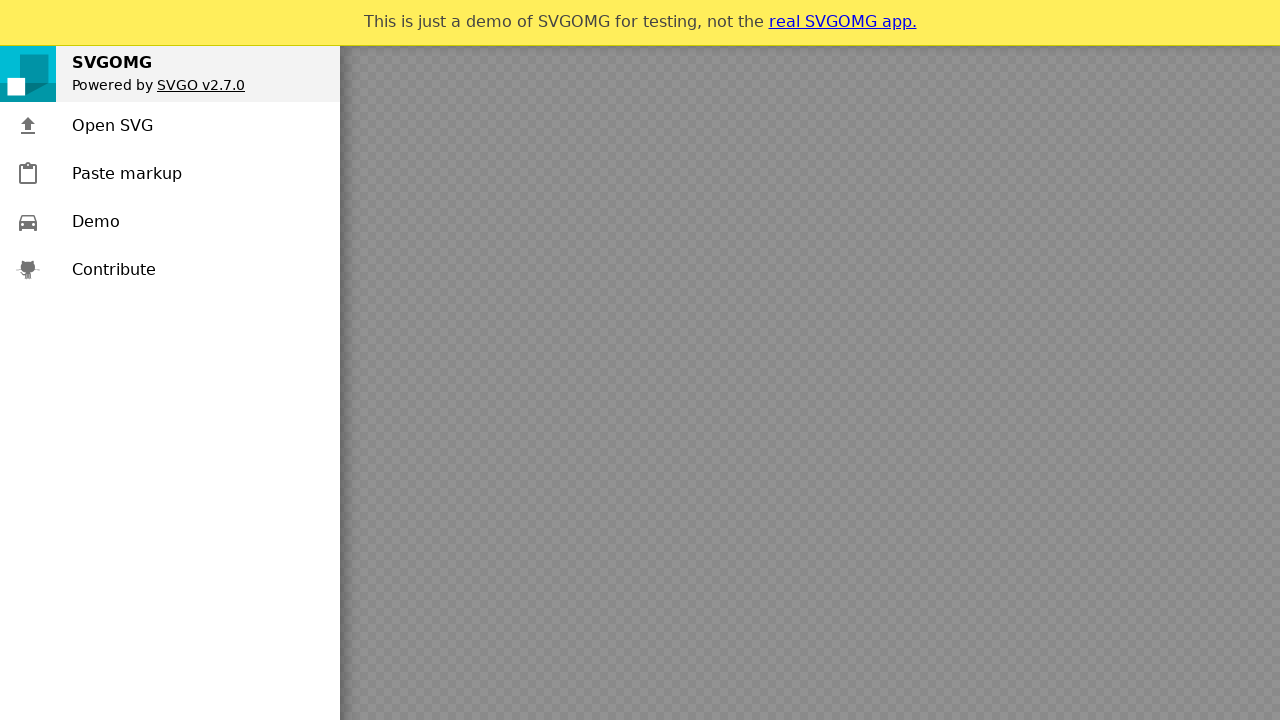

Clicked Demo menu item at (96, 222) on .menu-item >> text=Demo
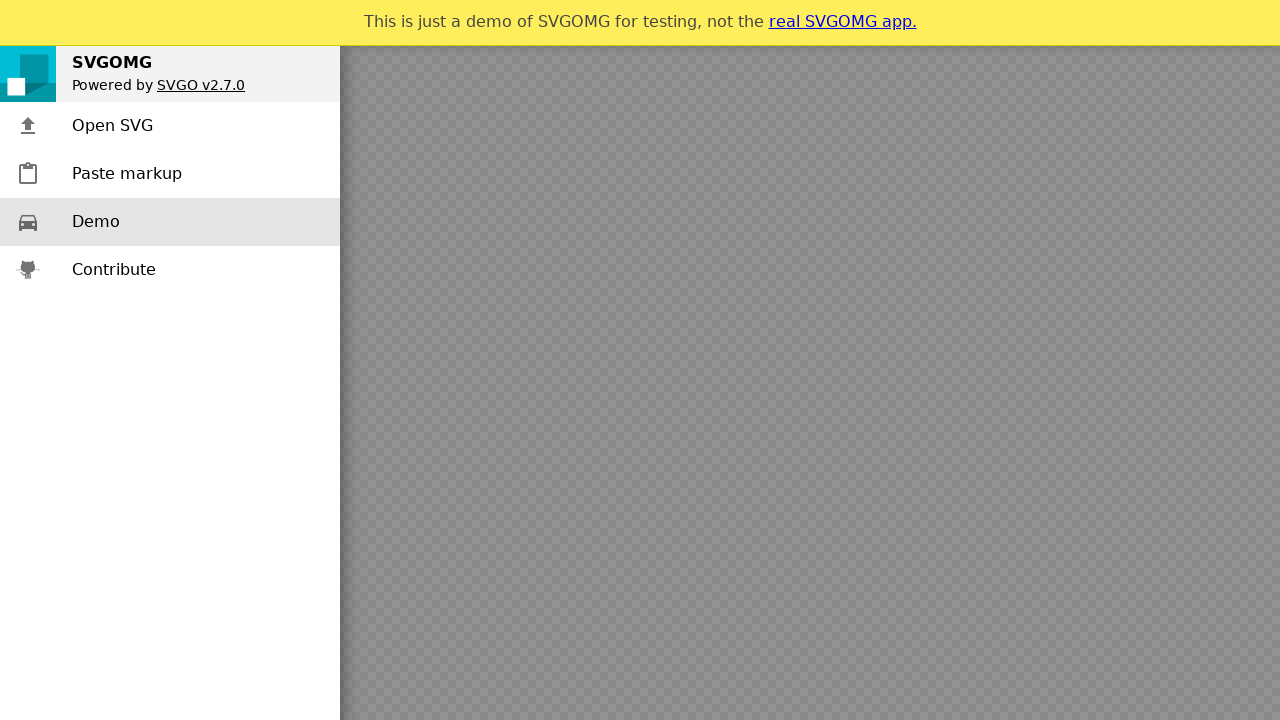

Verified 'Clean up attribute whitespace' is checked (enabled)
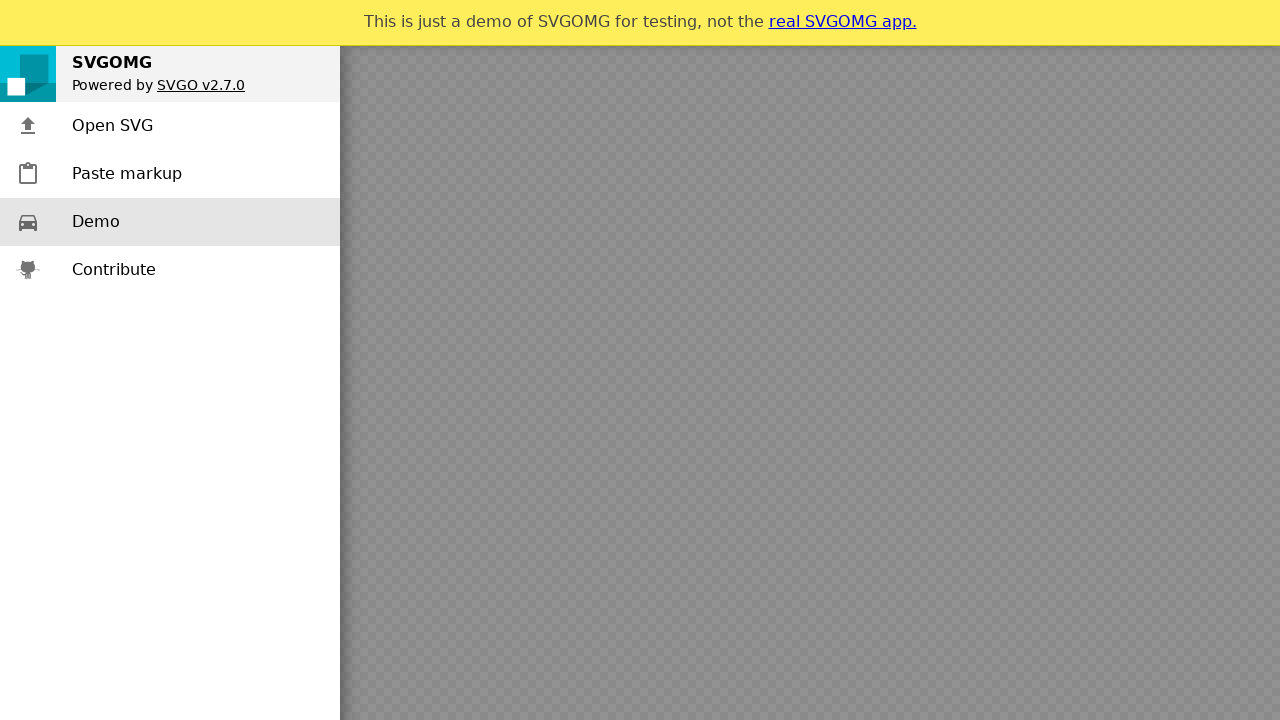

Verified 'Clean up IDs' is checked (enabled)
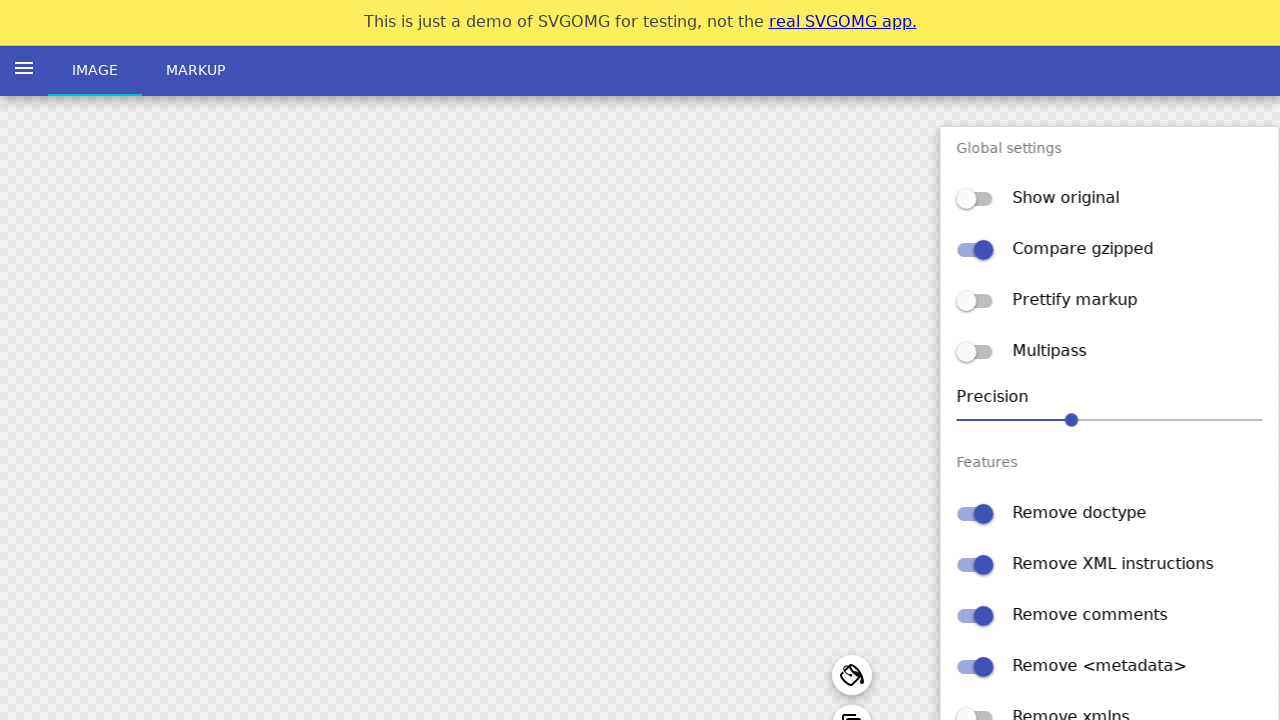

Verified 'Collapse useless groups' is checked (enabled)
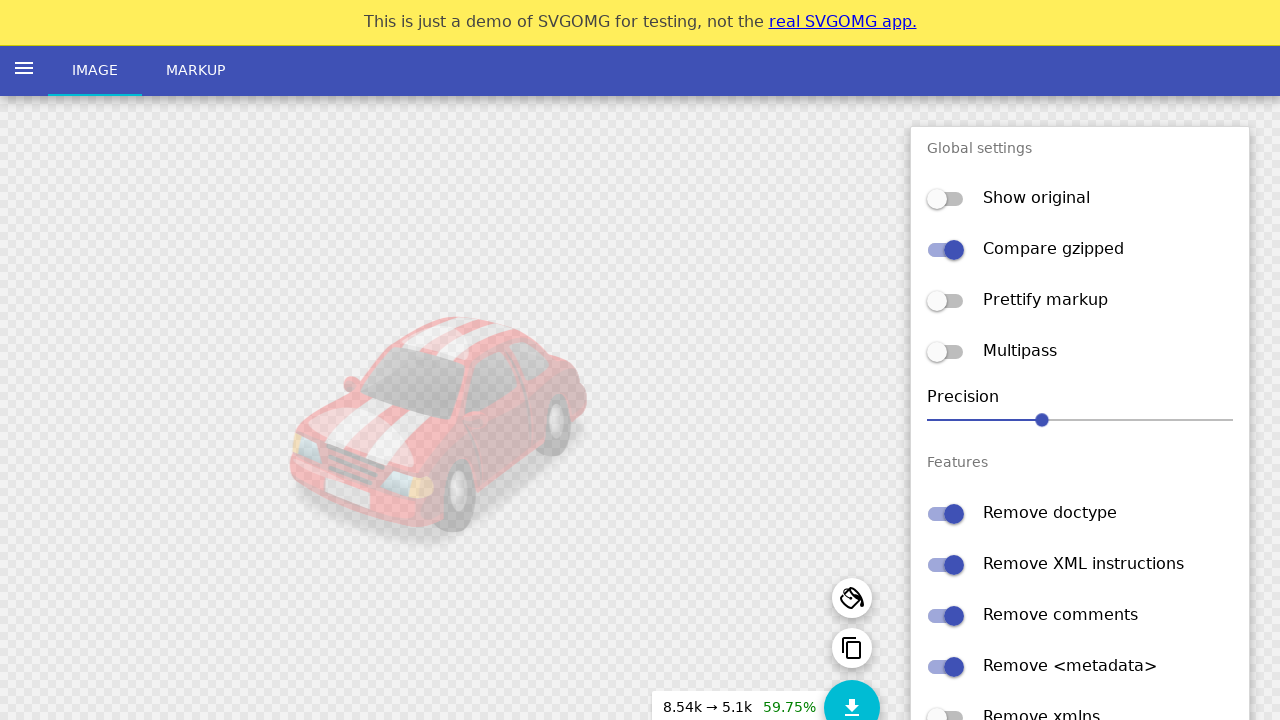

Verified 'Convert non-eccentric <ellipse> to <circle>' is checked (enabled)
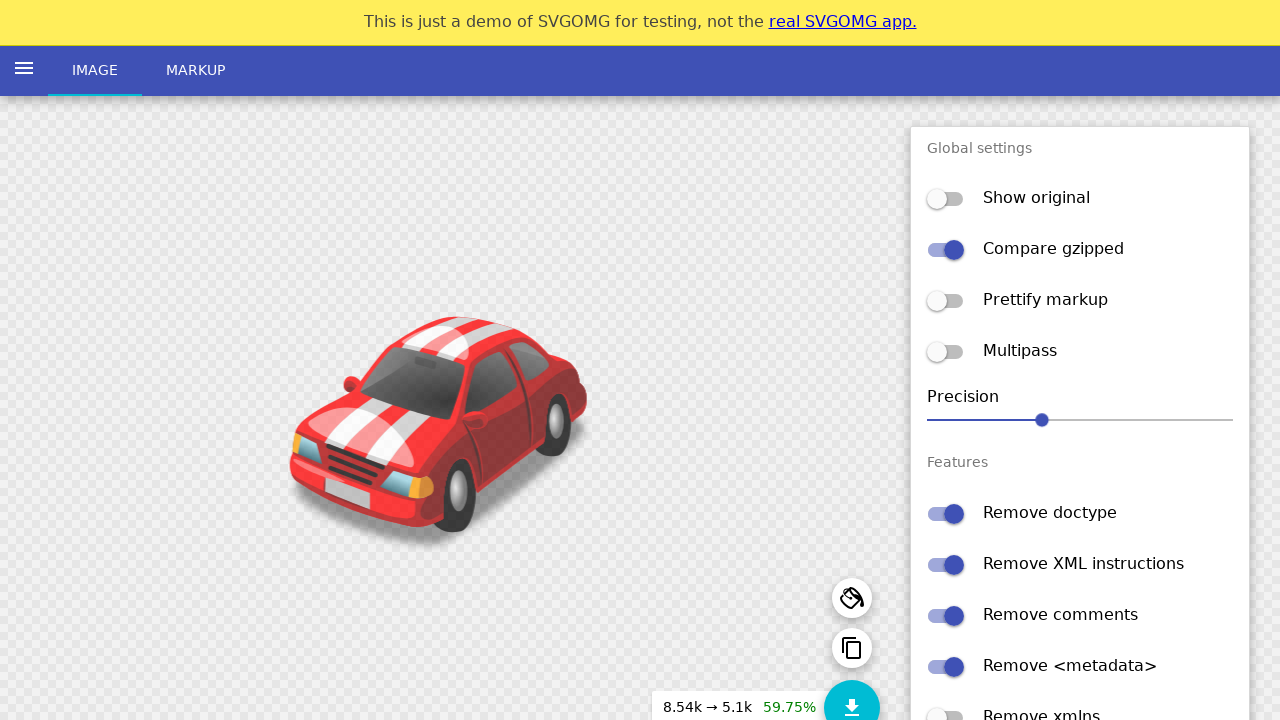

Verified 'Inline styles' is checked (enabled)
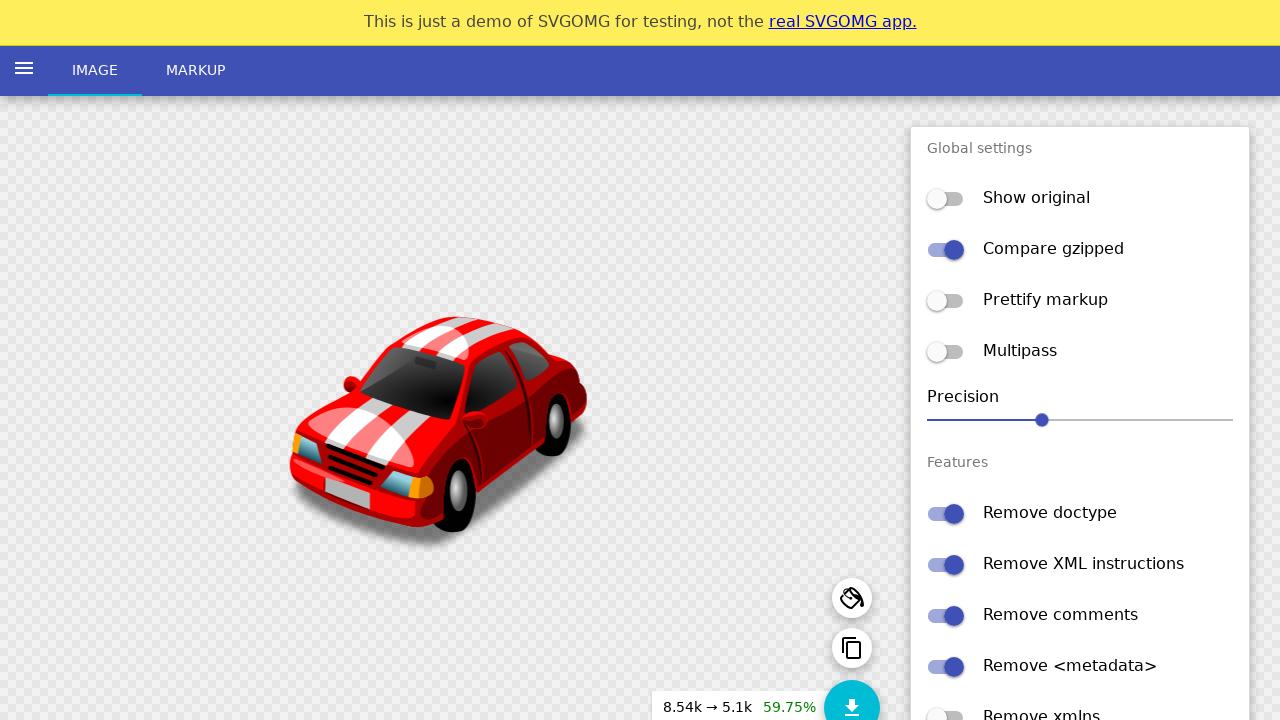

Verified 'Prefer viewBox to width/height' is not checked (disabled)
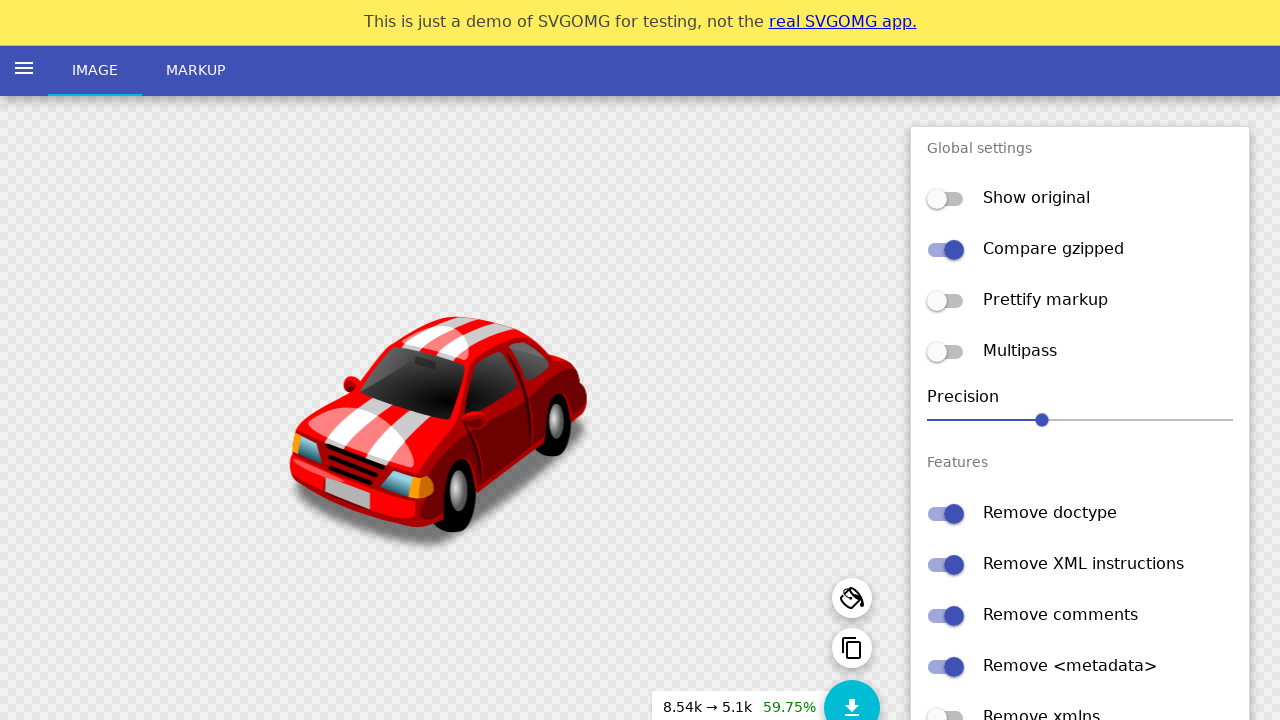

Verified 'Remove raster images' is not checked (disabled)
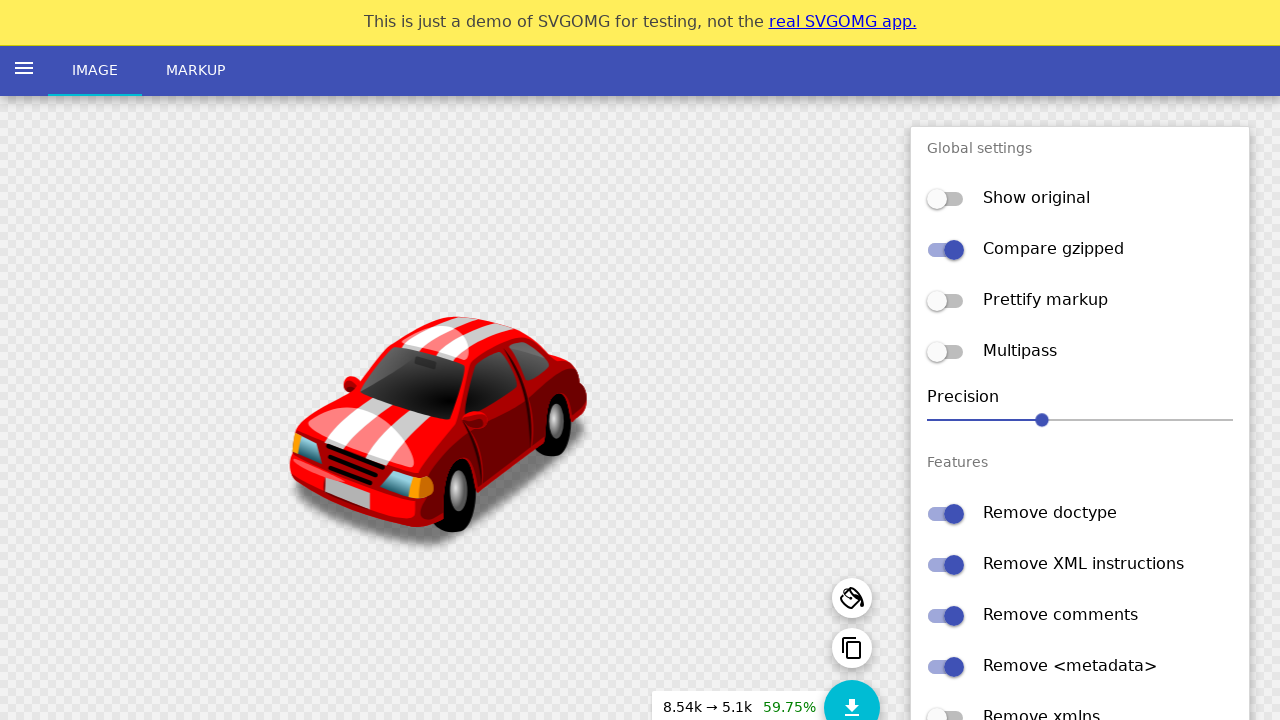

Verified 'Remove script elements' is not checked (disabled)
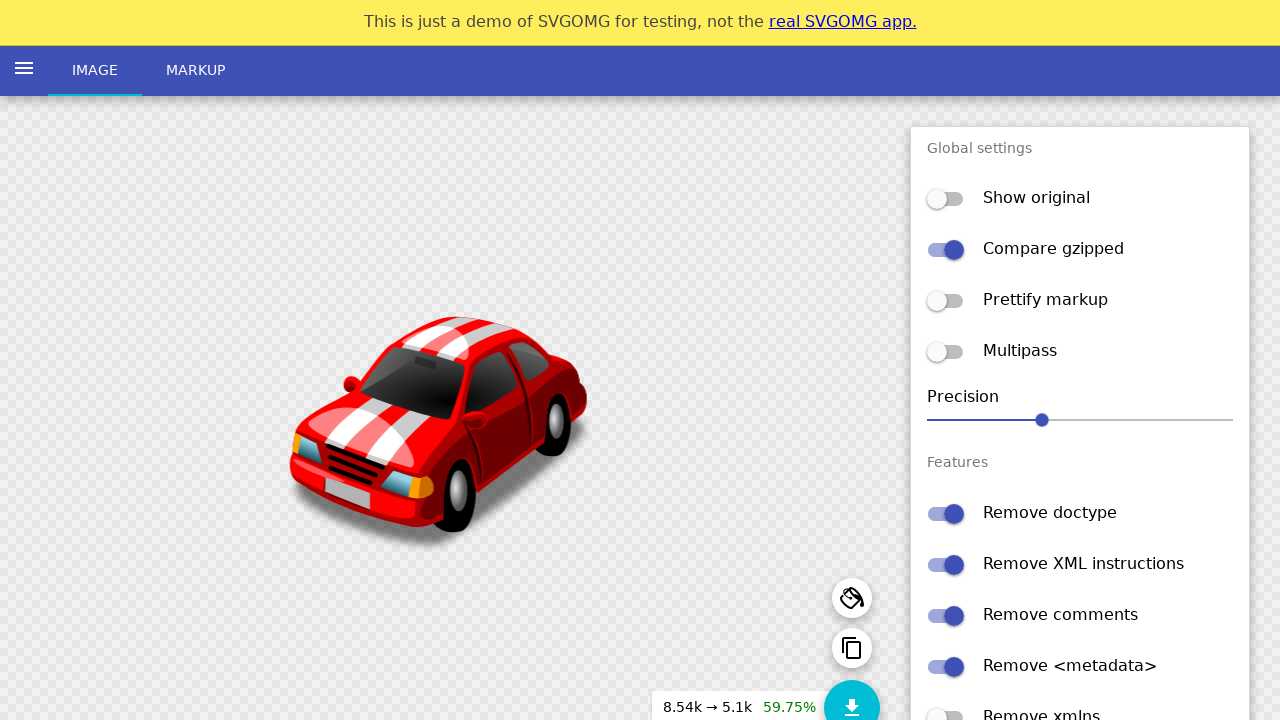

Verified 'Remove style elements' is not checked (disabled)
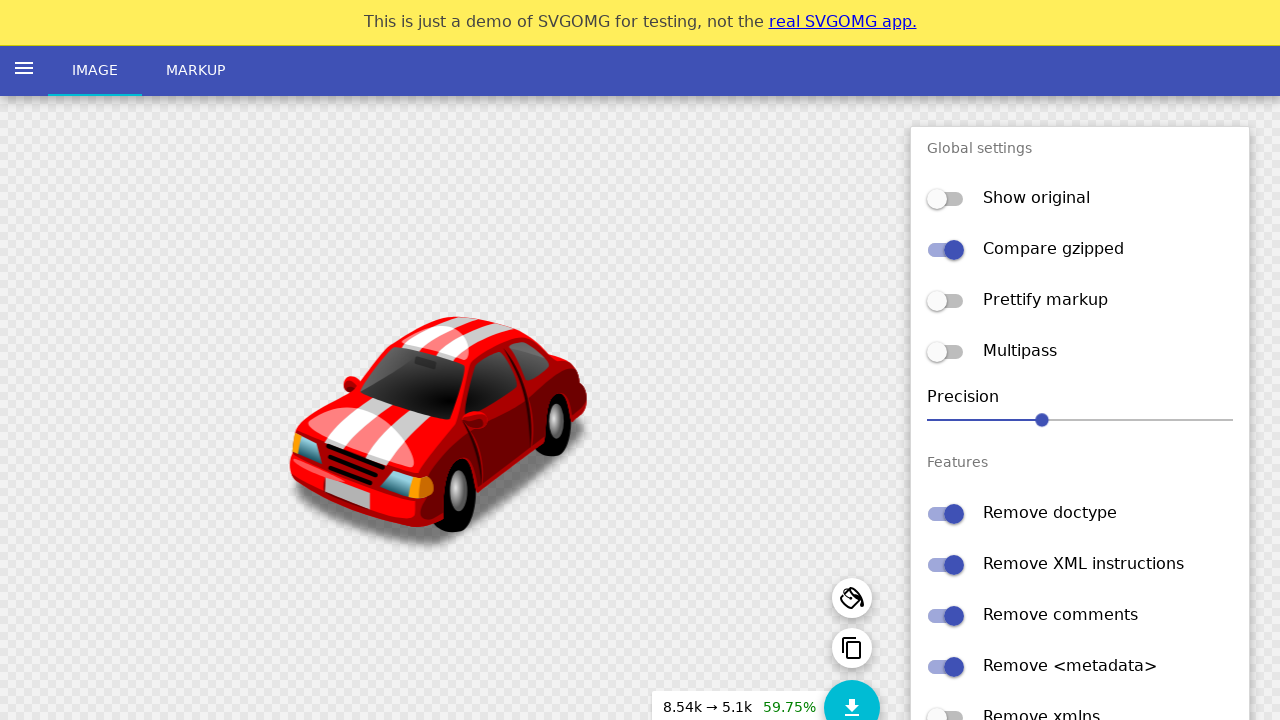

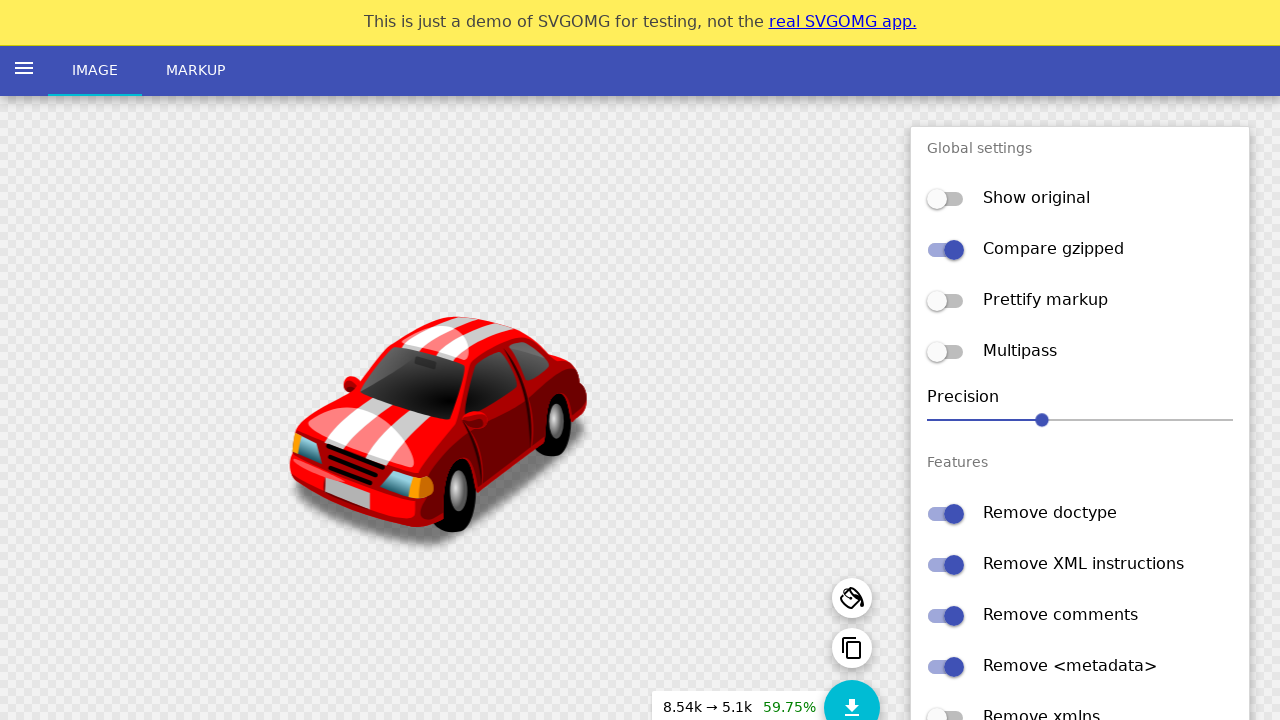